Tests various Selenium locator strategies on a practice form by filling login fields, triggering password reset flow, filling reset form fields, and completing the login process with the new credentials.

Starting URL: https://rahulshettyacademy.com/locatorspractice/

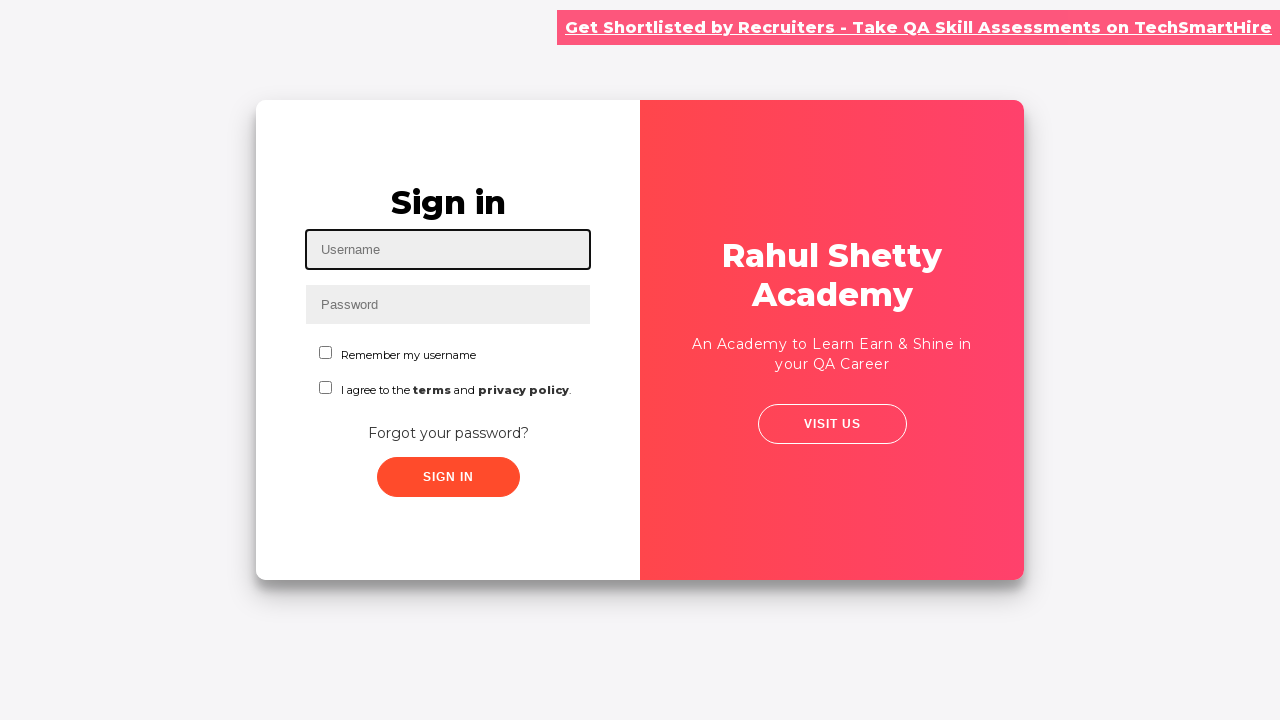

Filled username field with 'rahul' on #inputUsername
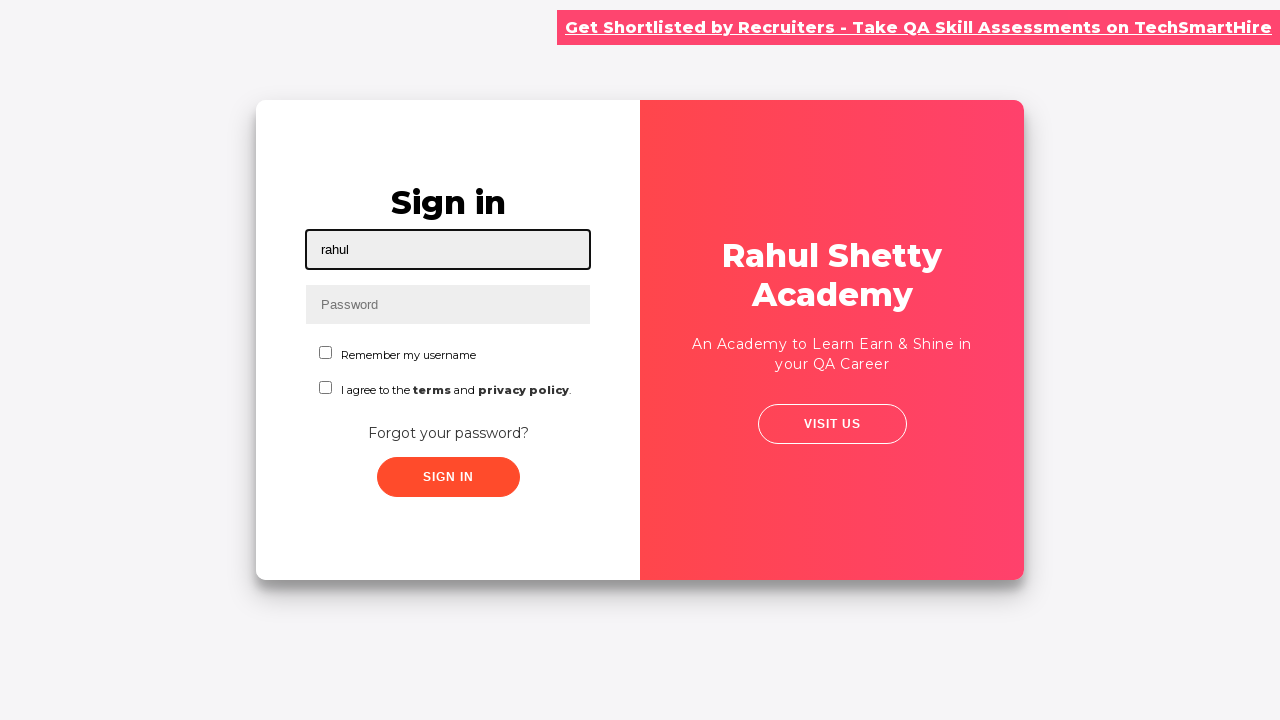

Clicked sign in button to trigger error at (448, 477) on .signInBtn
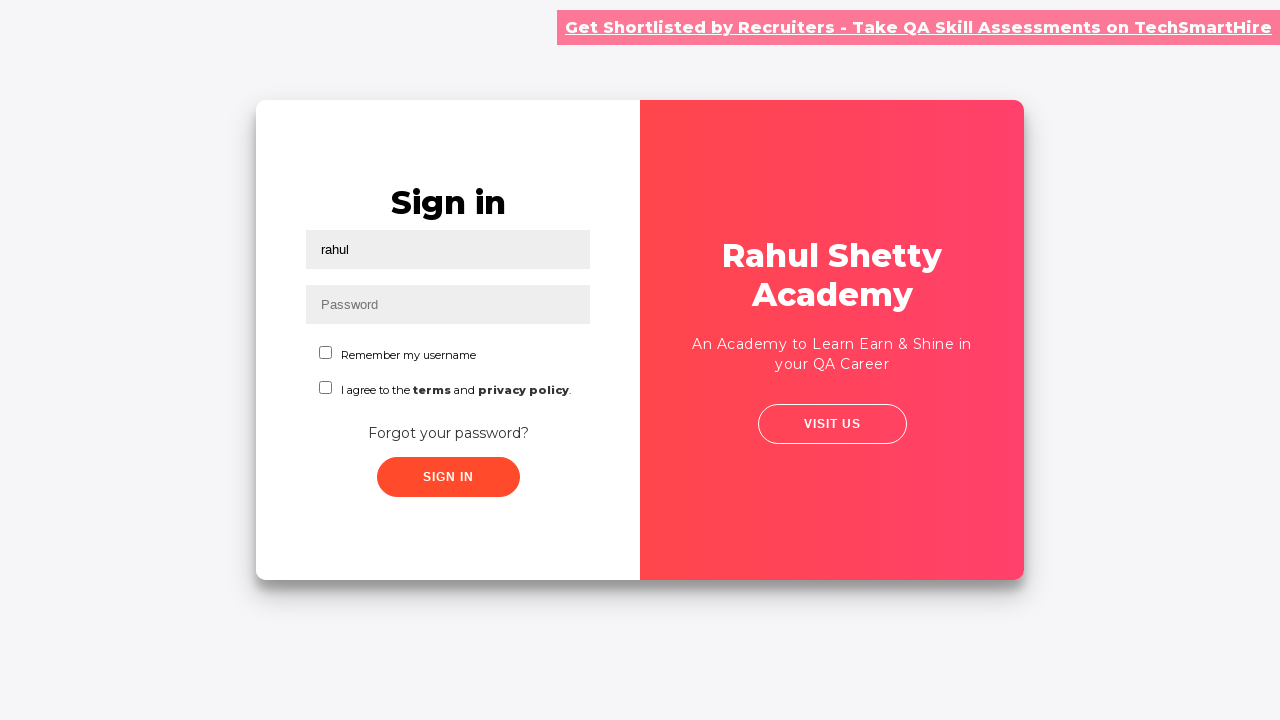

Error message appeared
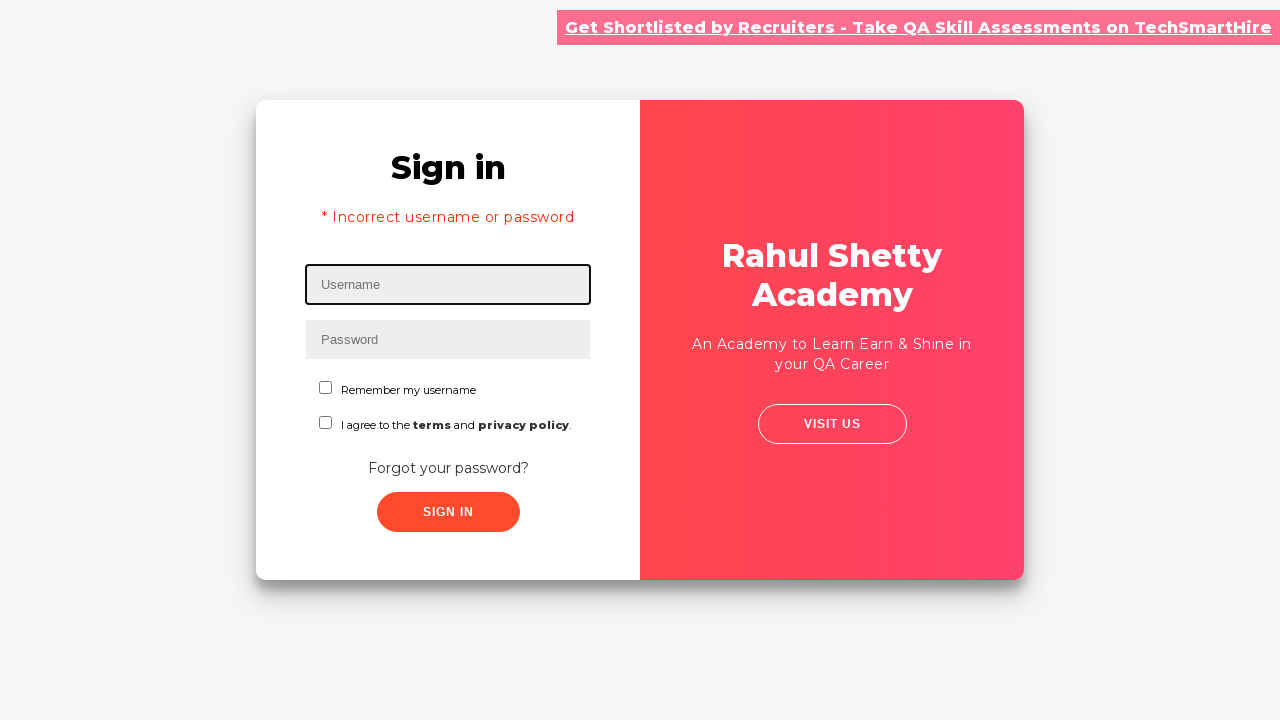

Clicked 'Forgot your password?' link at (448, 468) on text=Forgot your password?
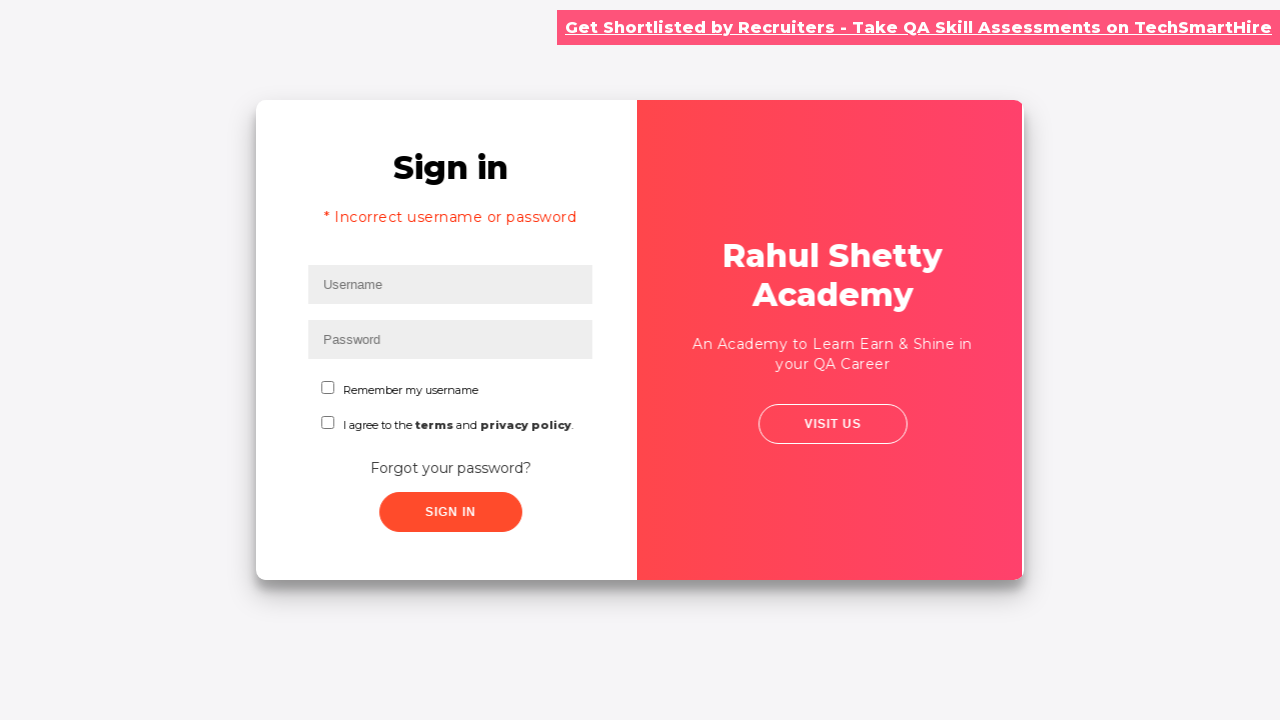

Password reset form loaded
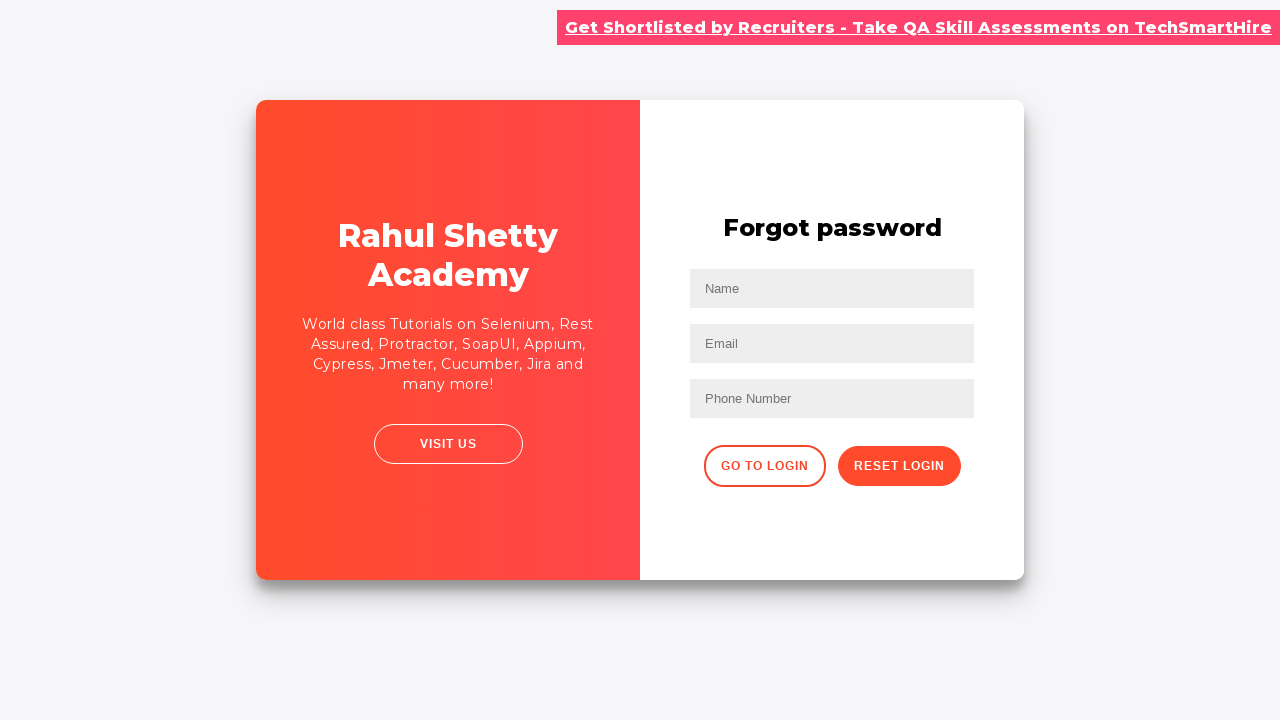

Filled name field with 'John' on input[placeholder='Name']
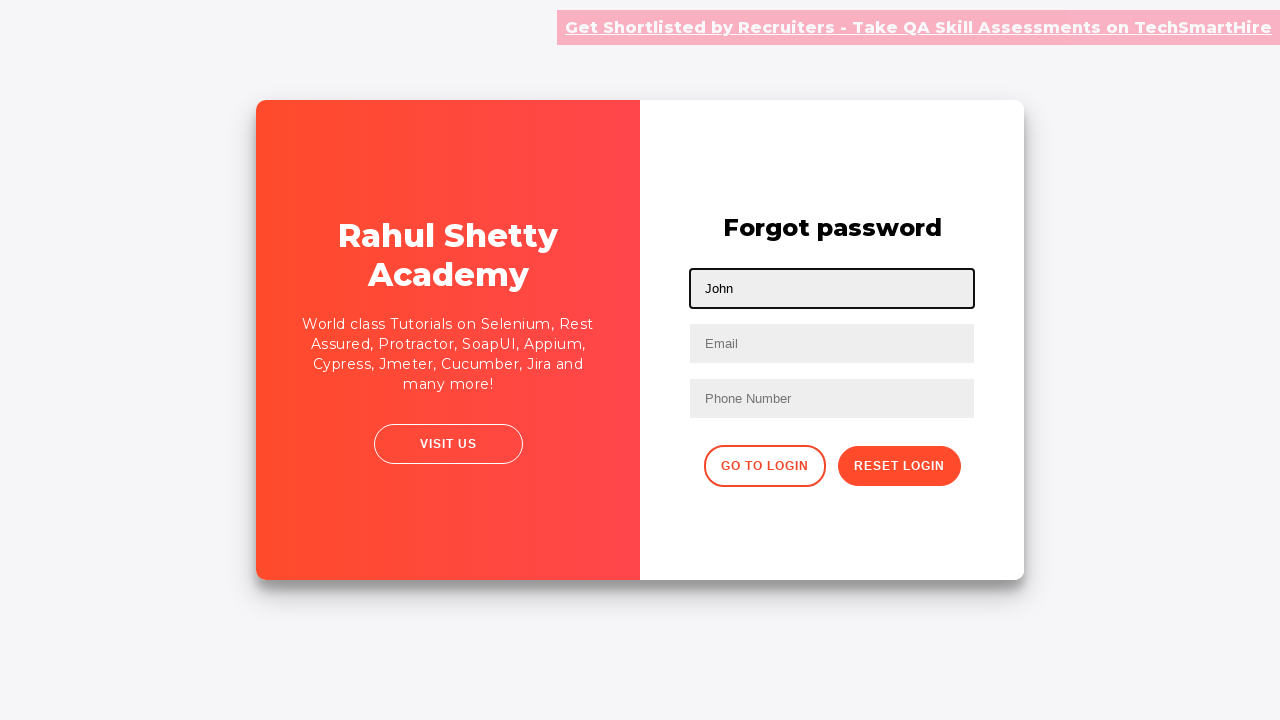

Filled email field with 'john@rsa.com' on input[placeholder='Email']
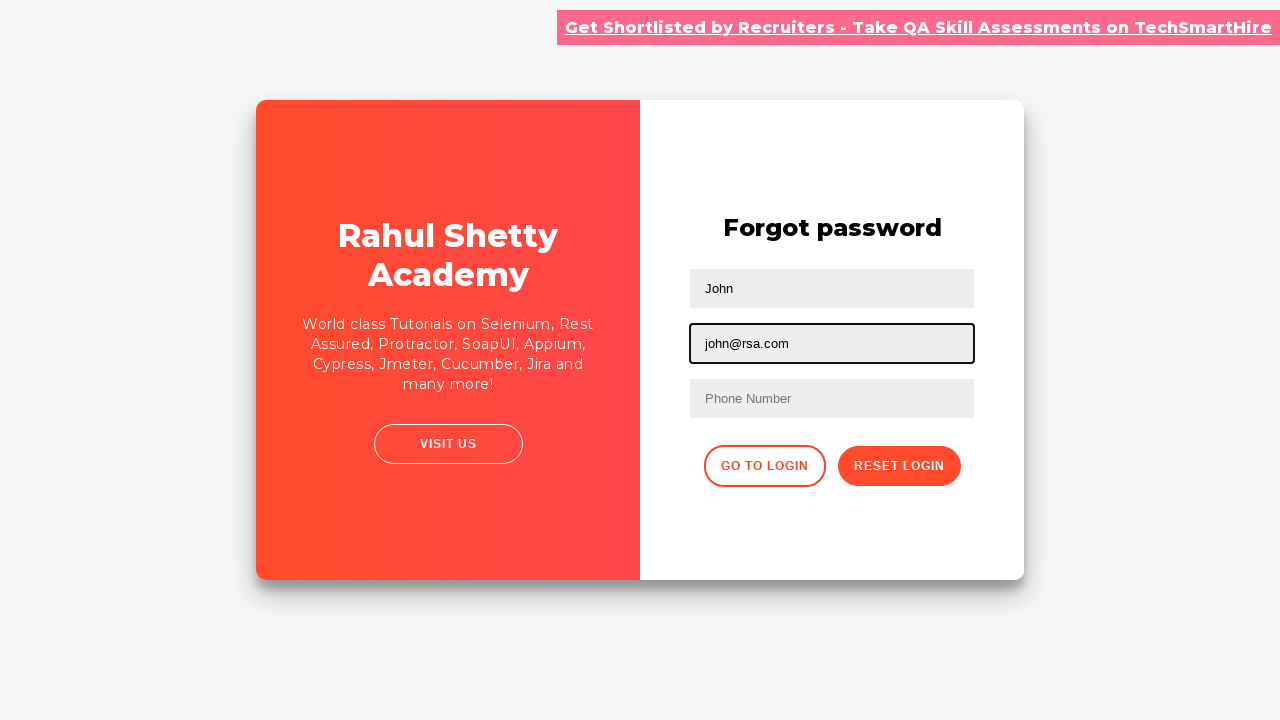

Cleared email field using nth locator strategy on input[type='text'] >> nth=2
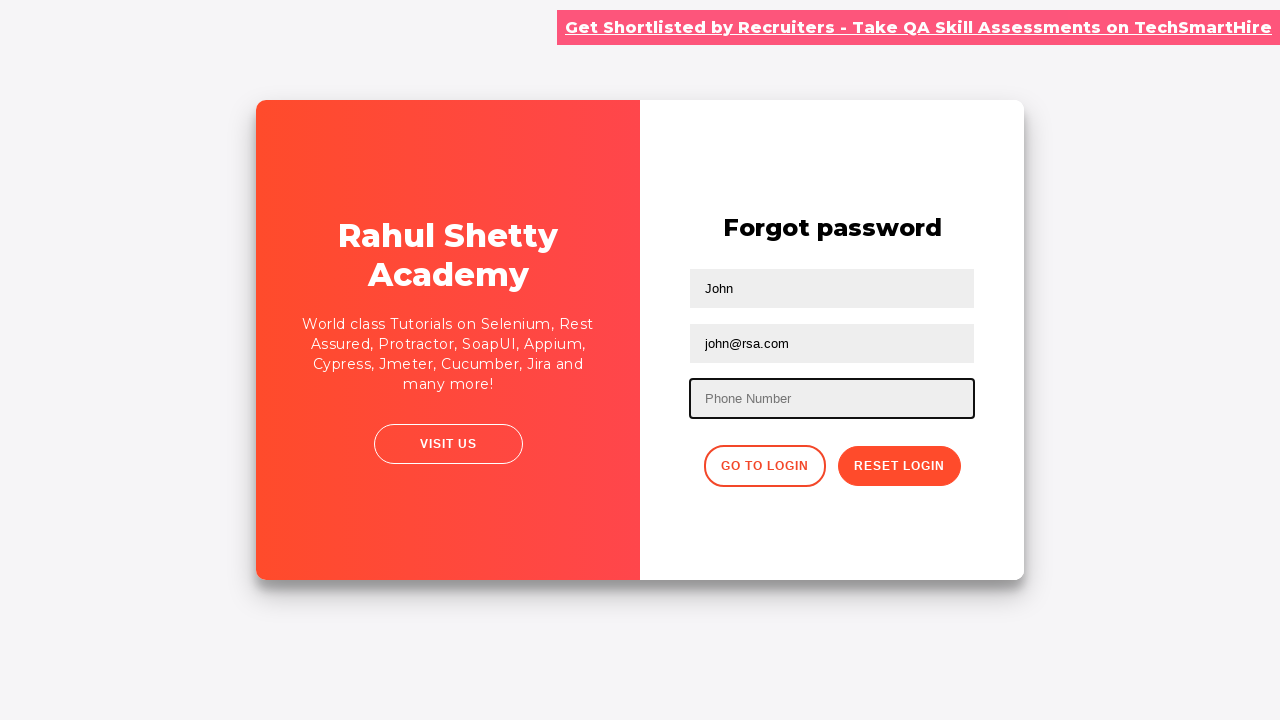

Re-filled email field with 'john@rsa.com' using nth locator on input[type='text'] >> nth=2
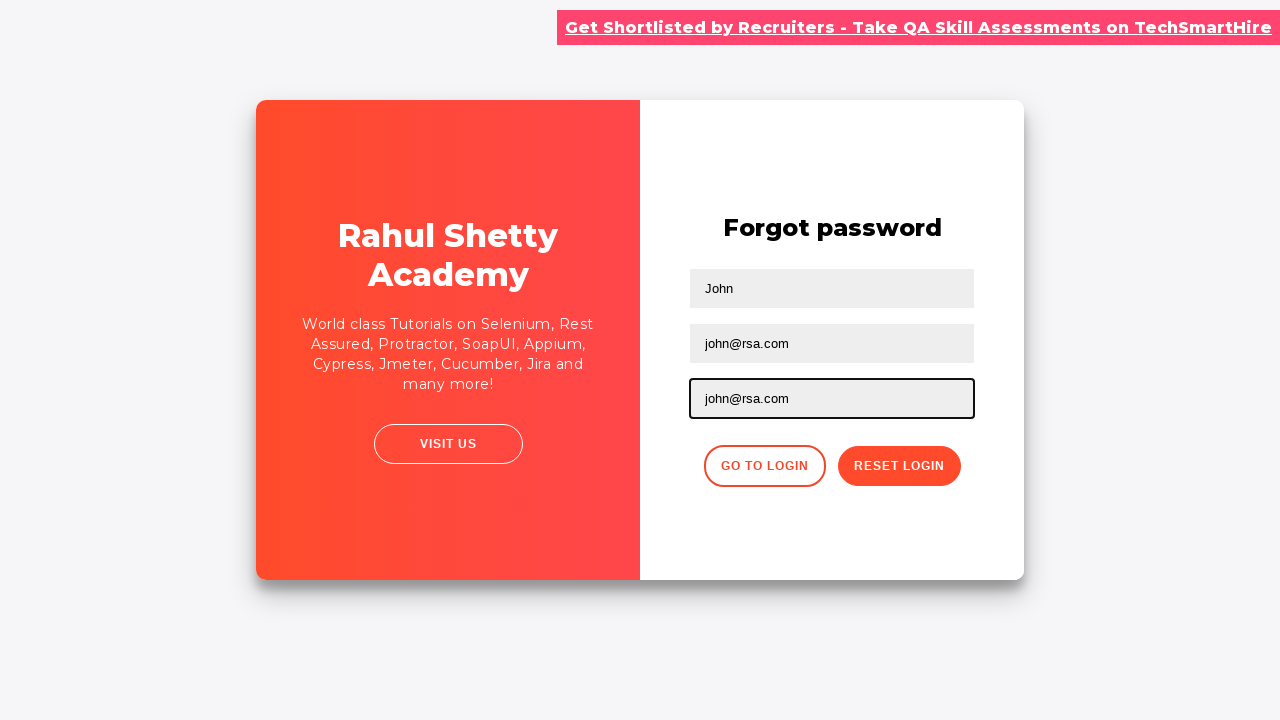

Filled phone number field with '9842058739' on form input:nth-child(4)
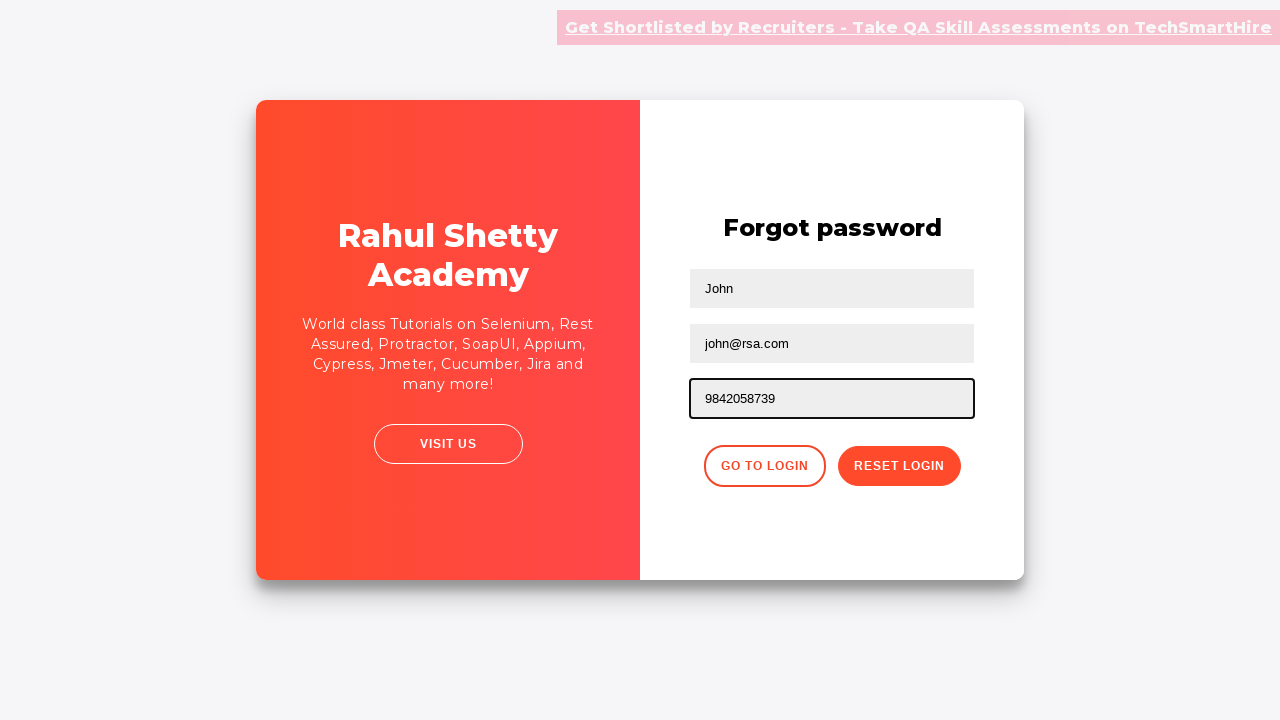

Clicked reset password button at (899, 466) on .reset-pwd-btn
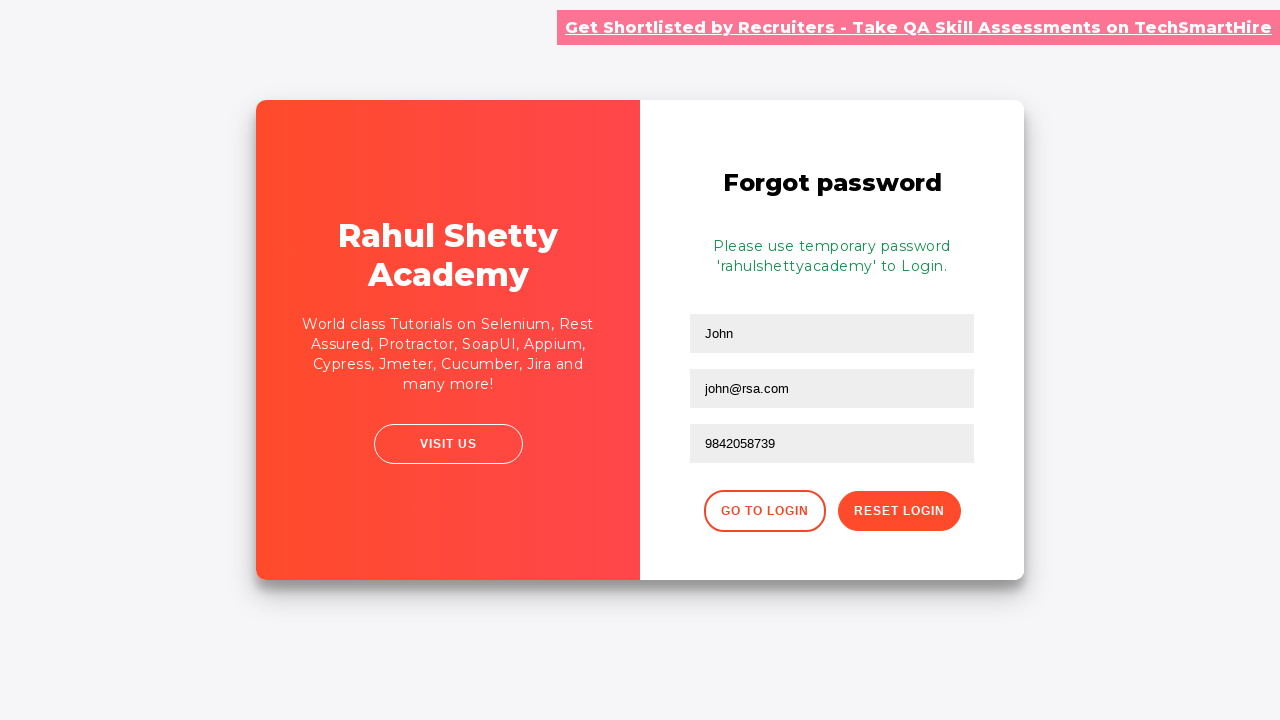

Password reset confirmation message appeared
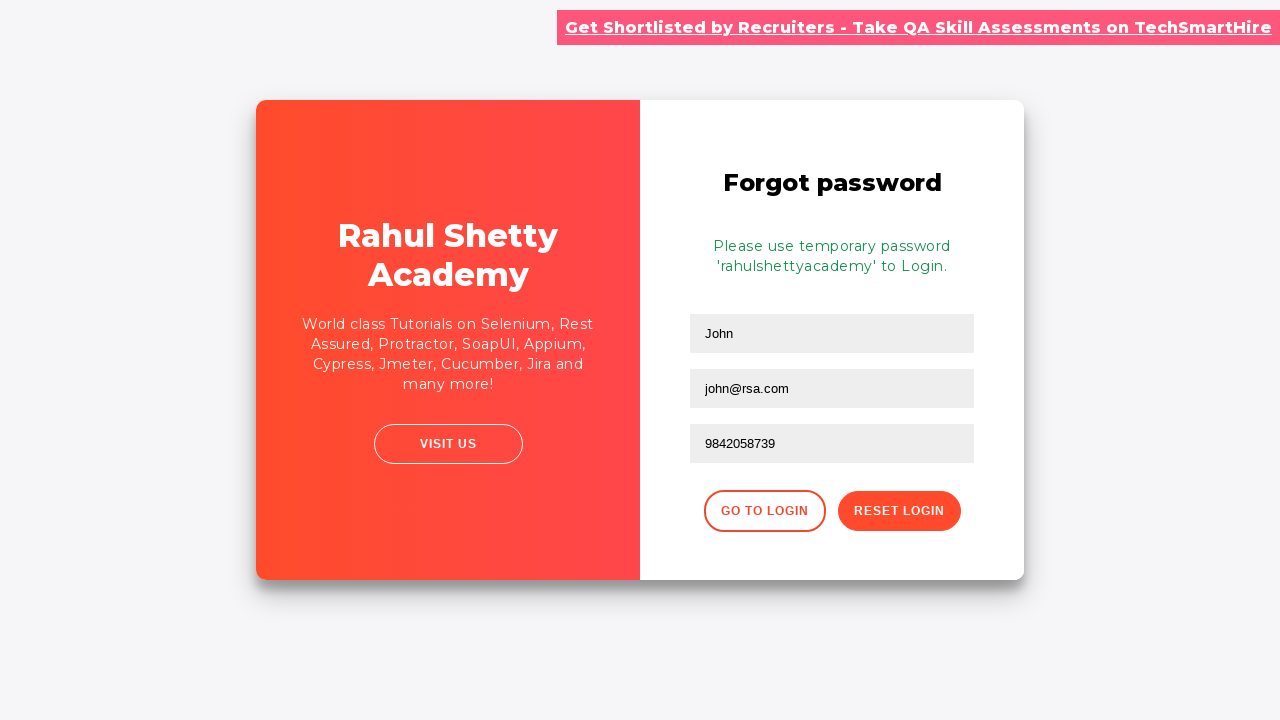

Clicked 'Go to Login' button at (764, 511) on div button:first-of-type
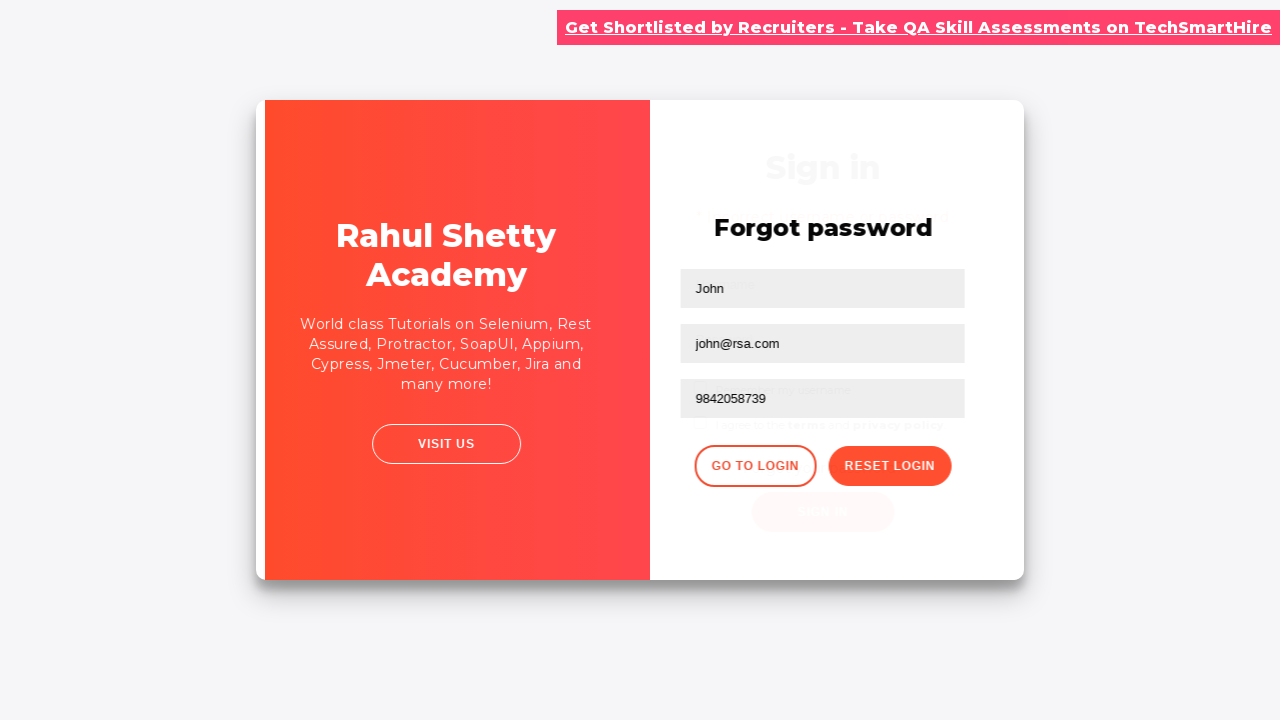

Login form loaded
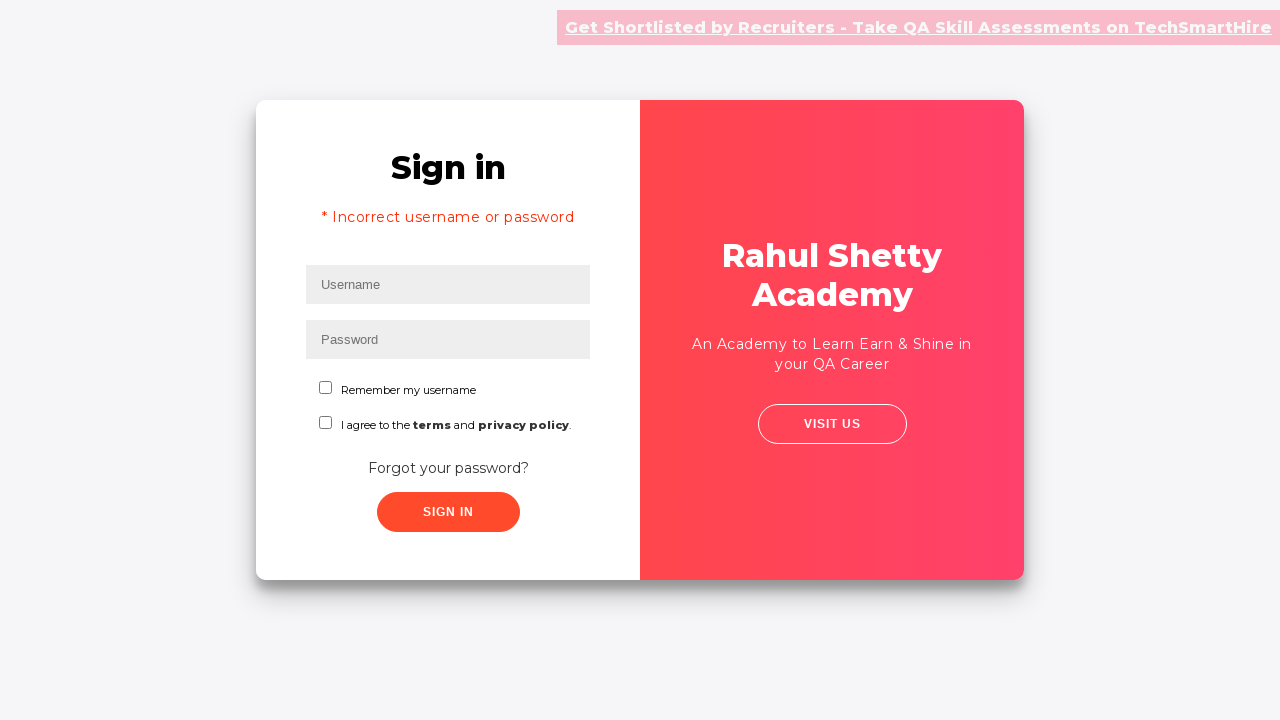

Filled username field with 'john' (new credentials) on #inputUsername
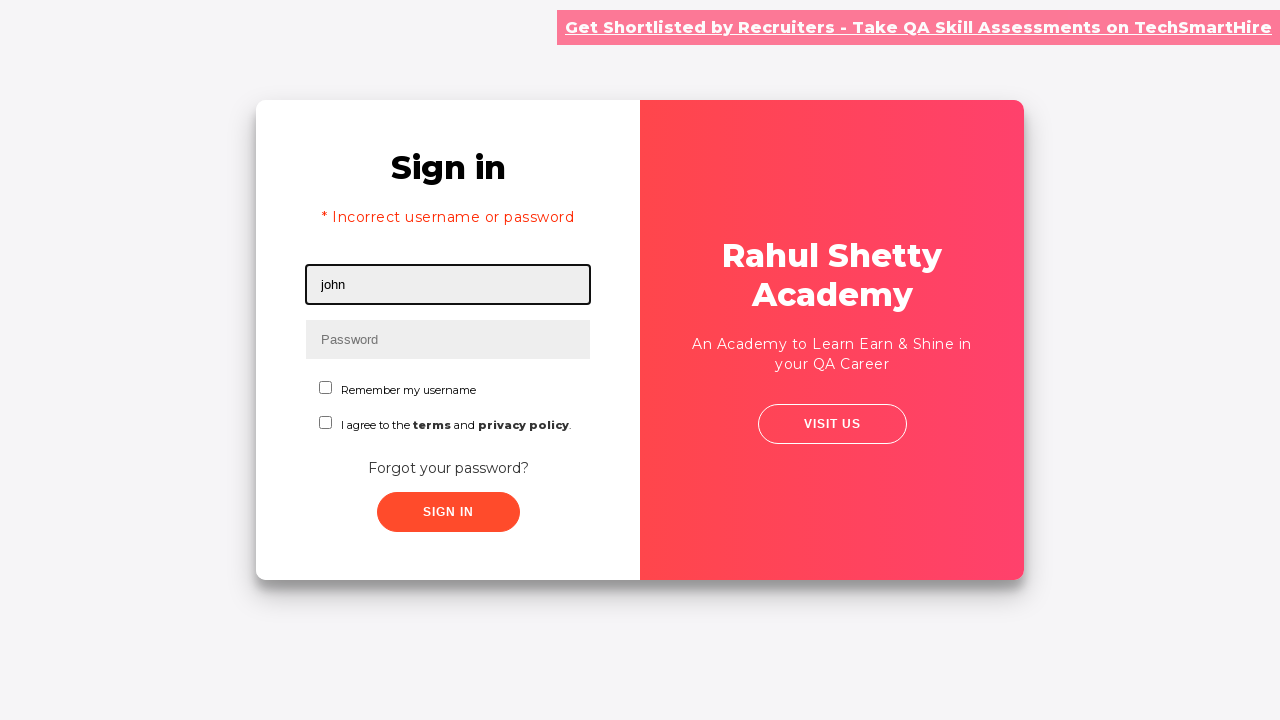

Filled password field with 'rahulshettyacademy' on input[type='password']
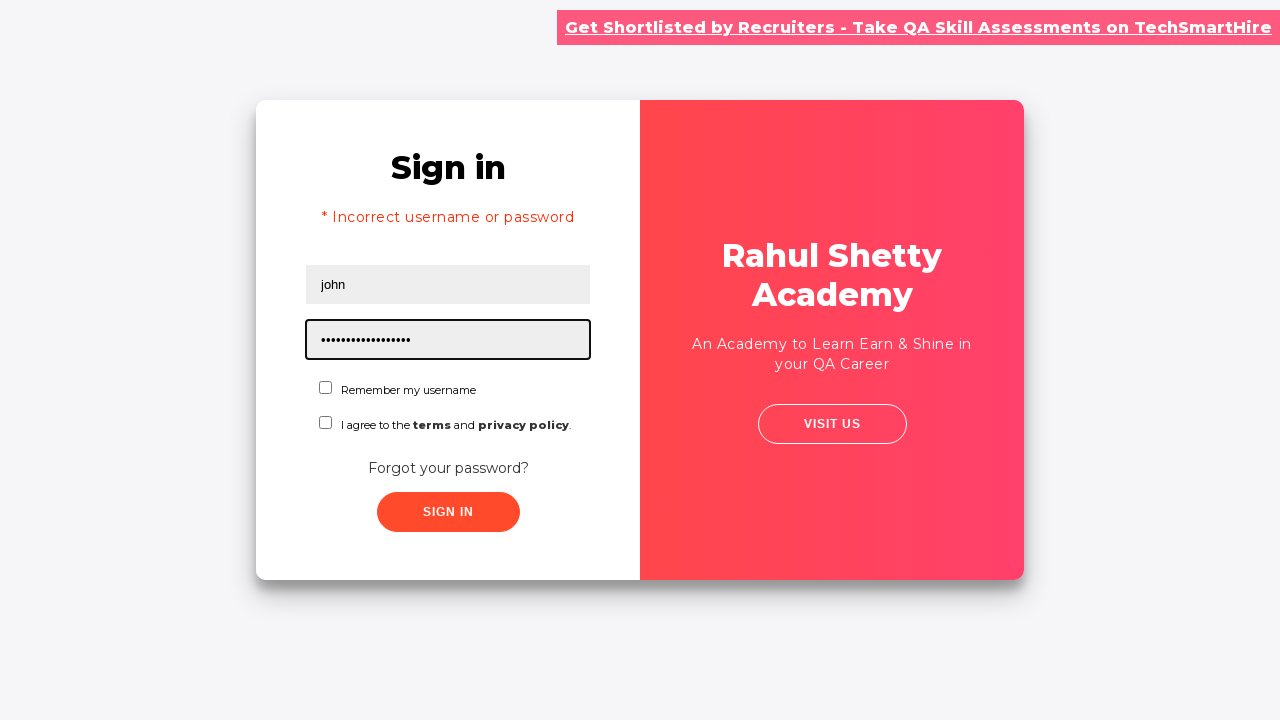

Checked first checkbox at (326, 388) on #chkboxOne
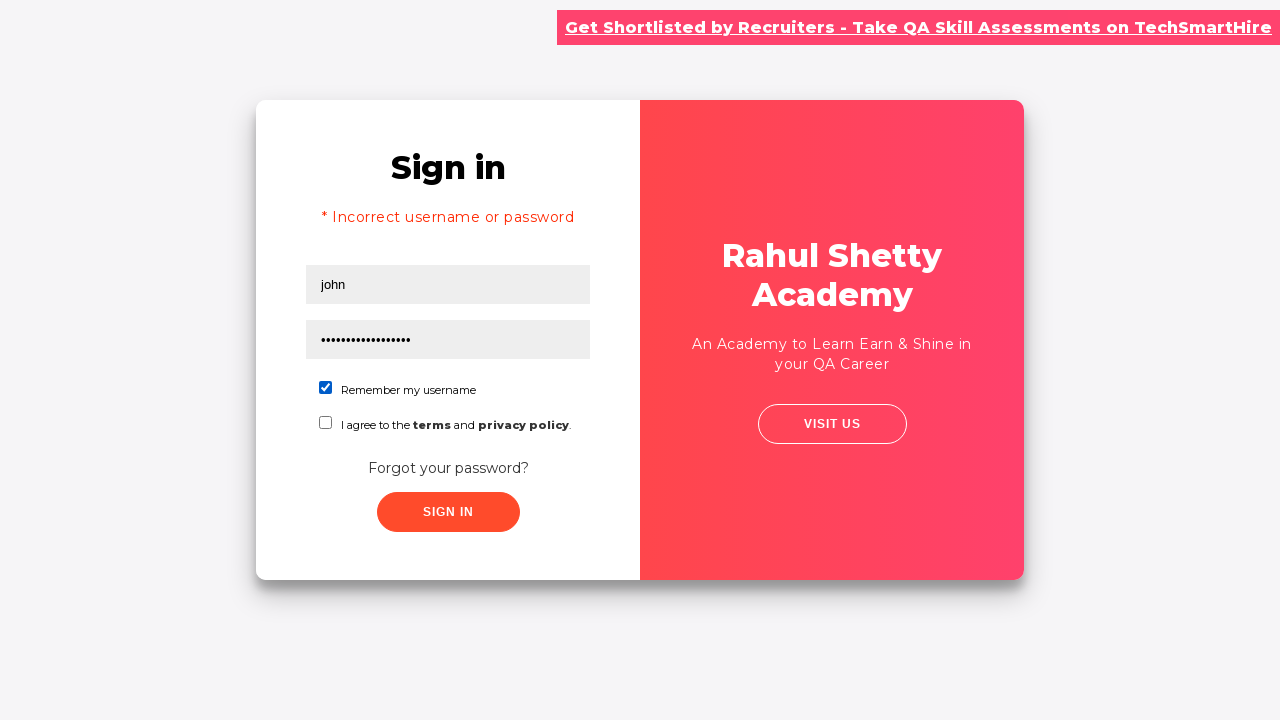

Checked second checkbox at (326, 422) on #chkboxTwo
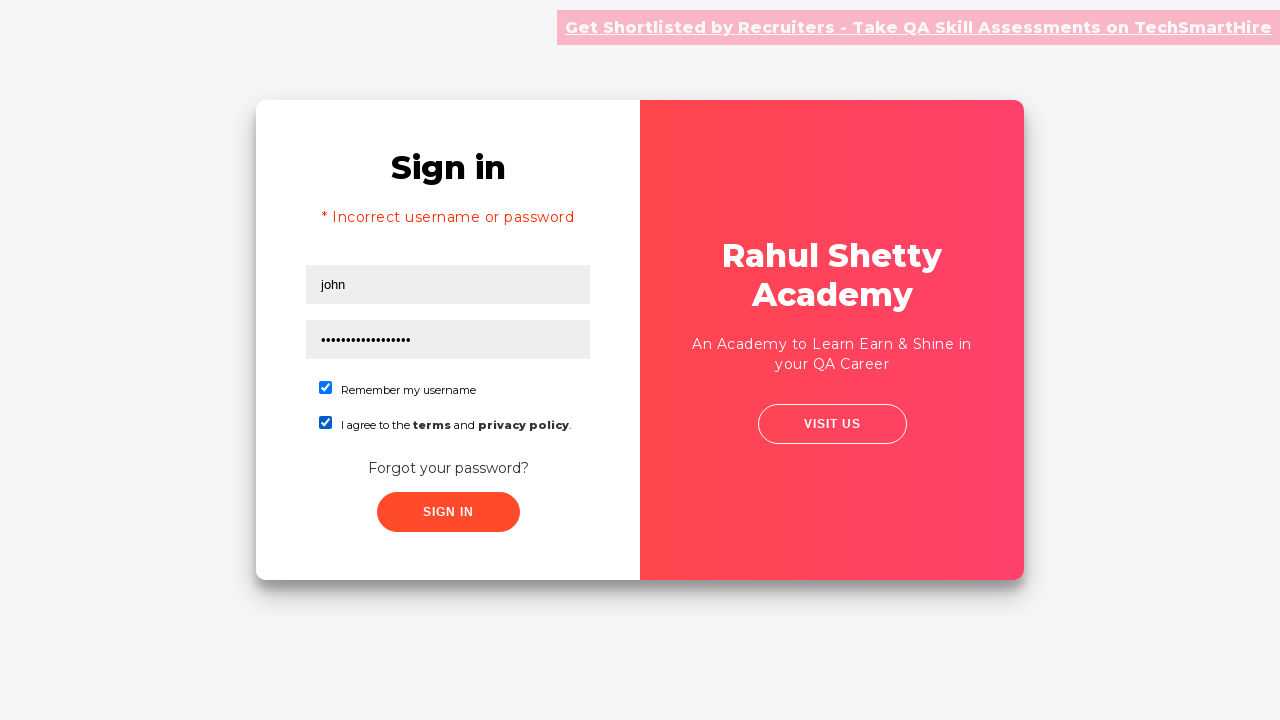

Clicked submit button to complete login at (448, 512) on button.submit
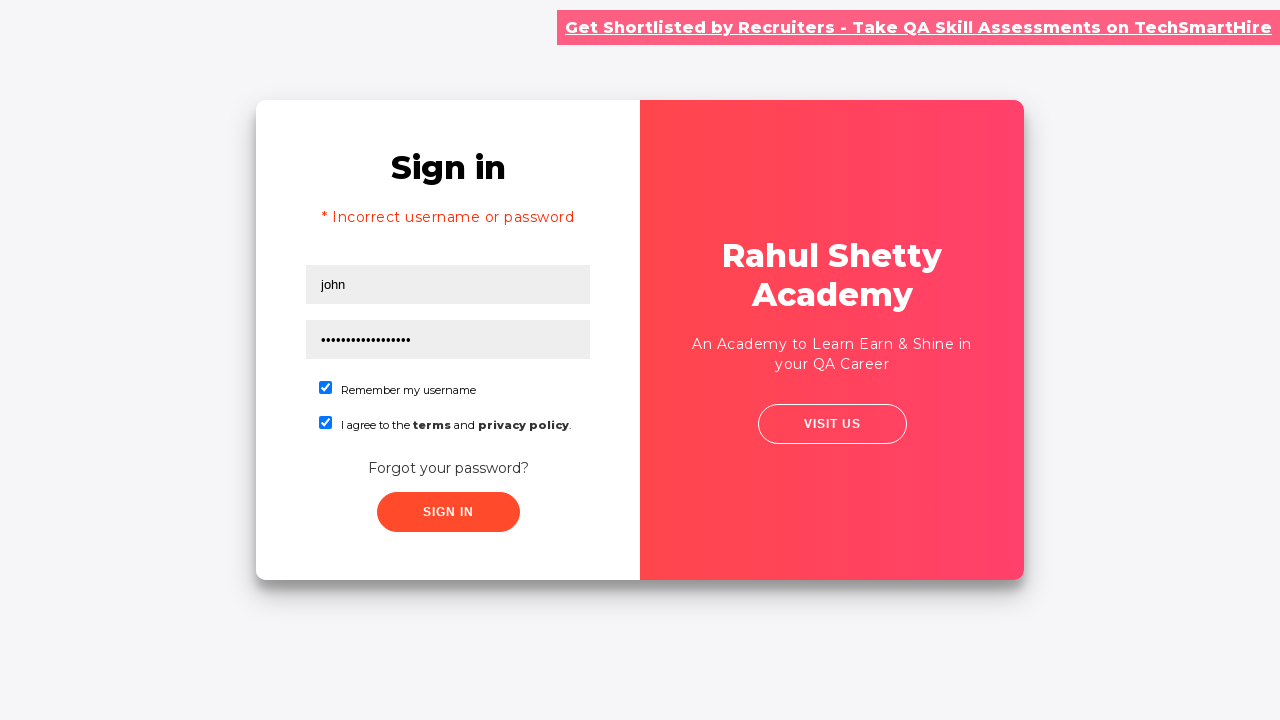

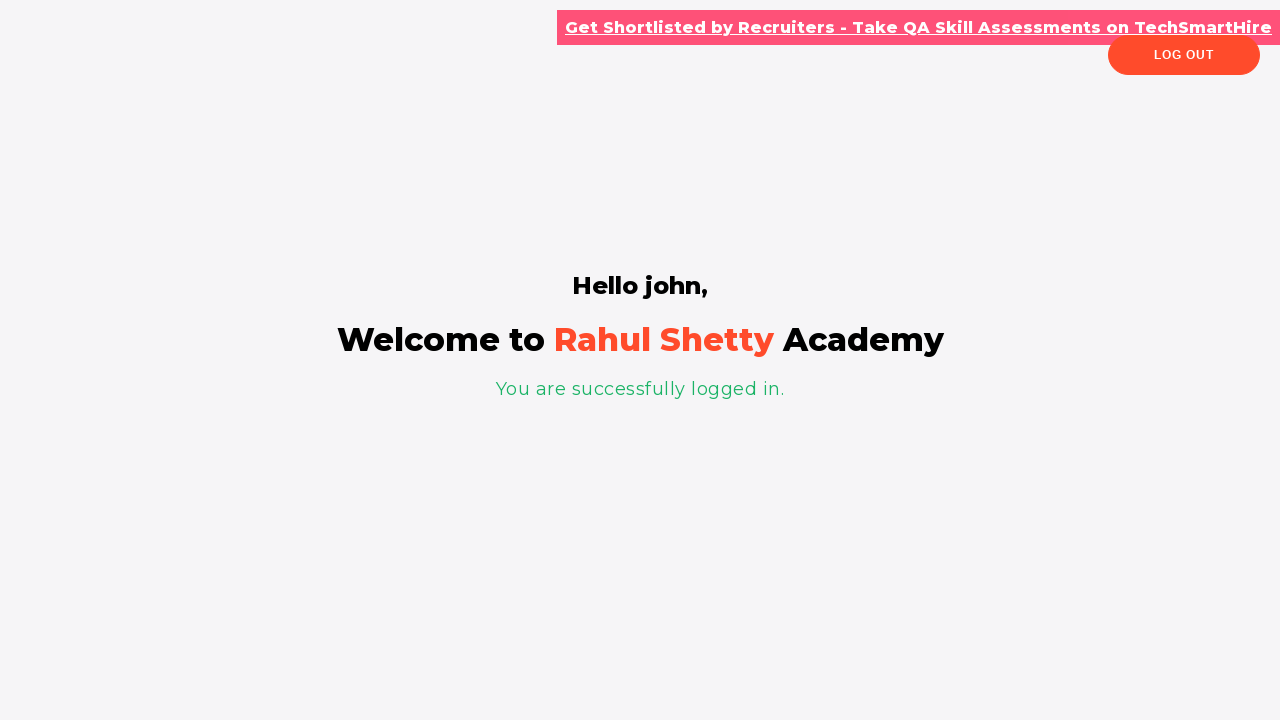